Tests that checking two todos shows correct clear button text for plural items

Starting URL: http://backbonejs.org/examples/todos/

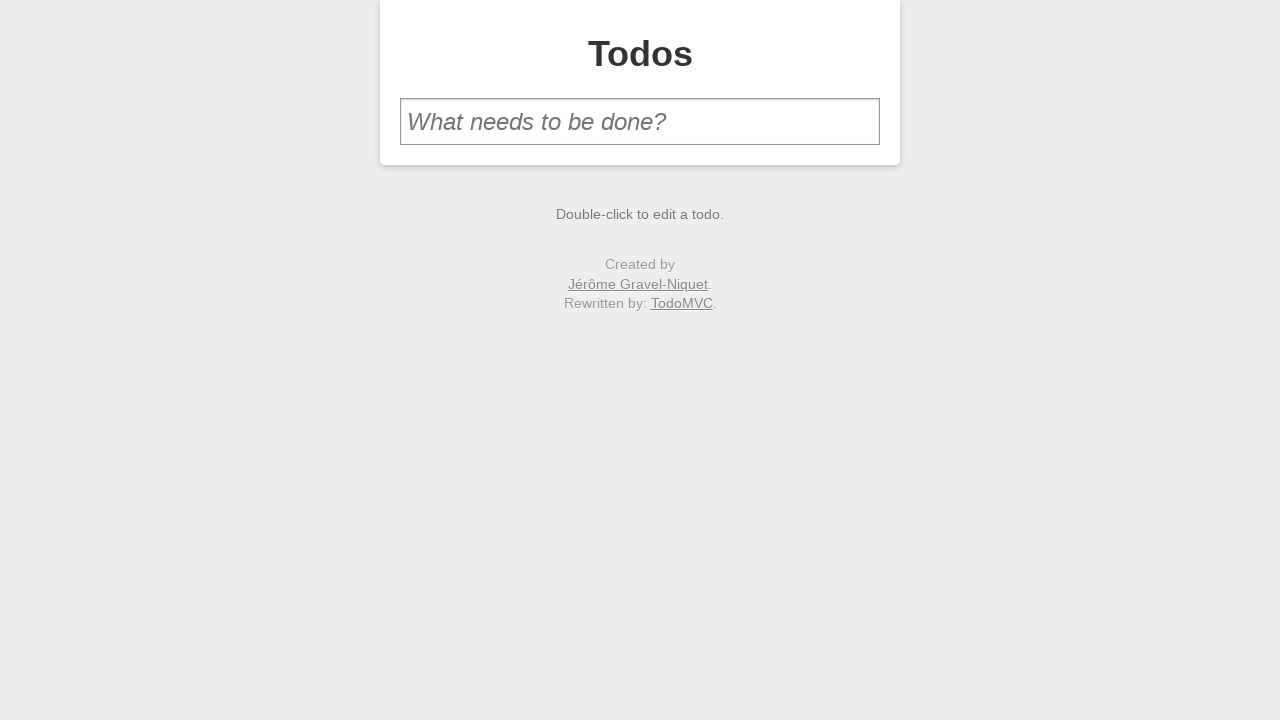

Filled new todo input with 'one' on #new-todo
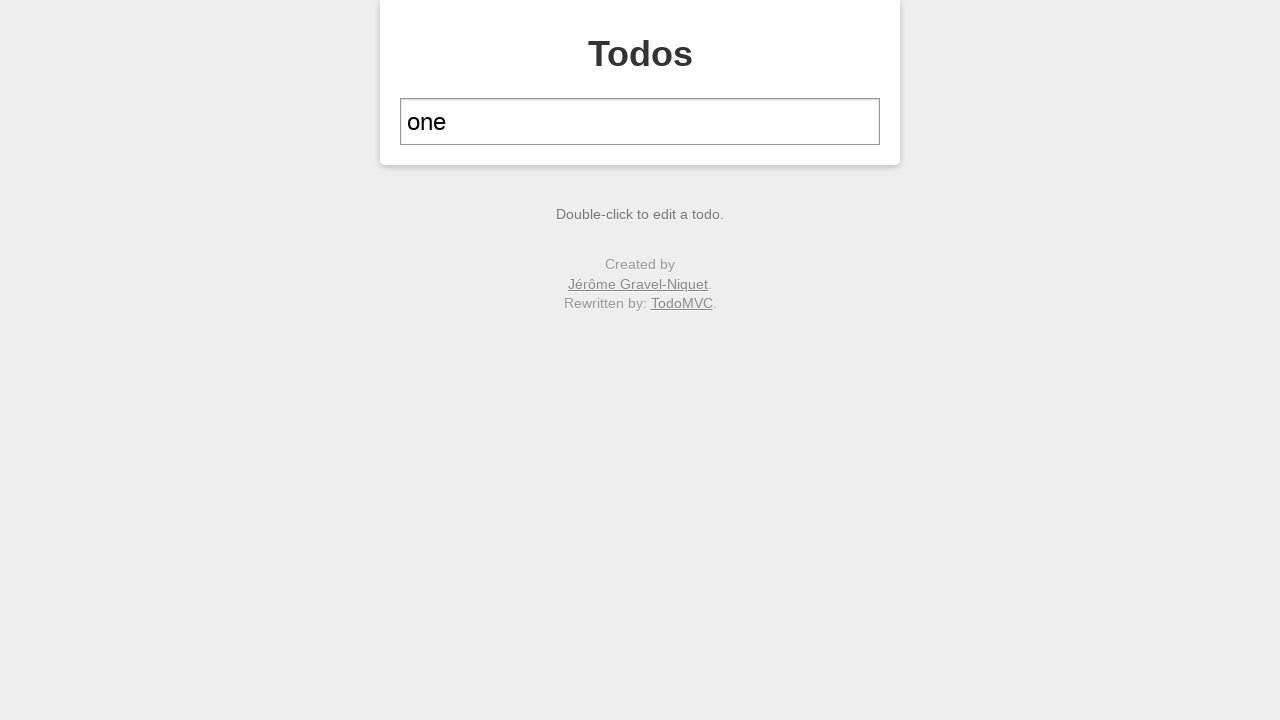

Pressed Enter to add first todo on #new-todo
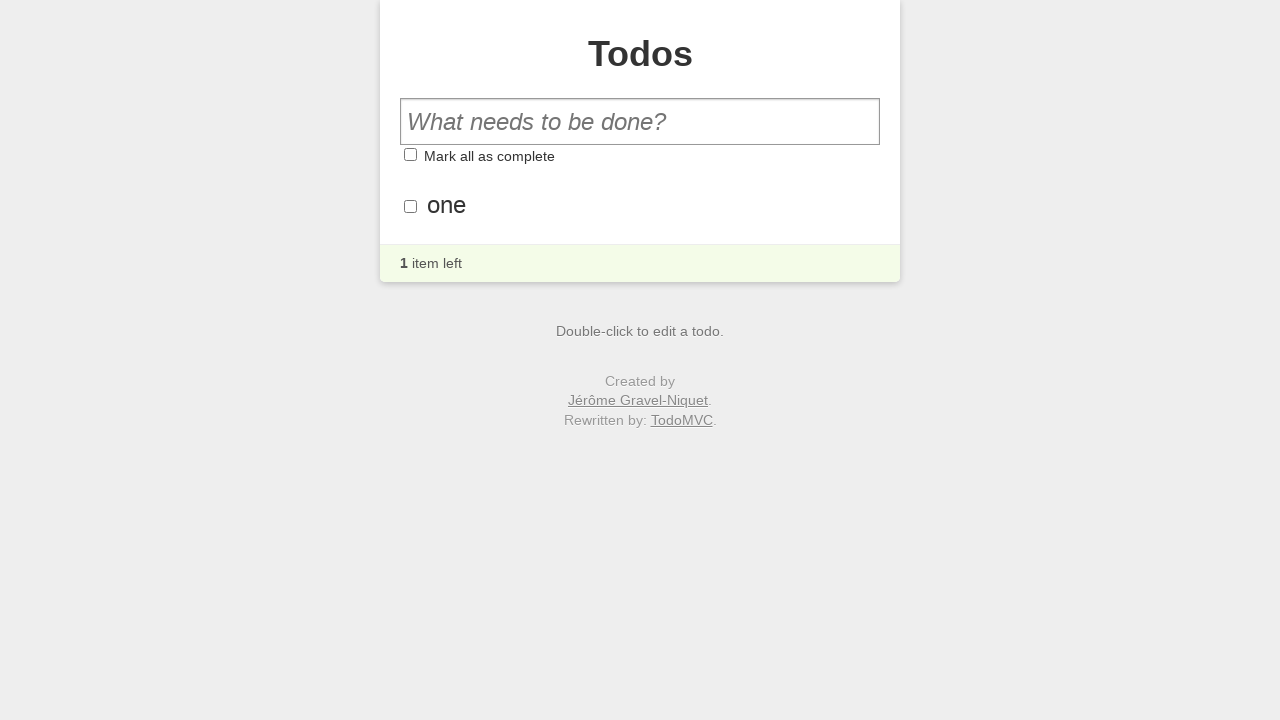

Filled new todo input with 'two' on #new-todo
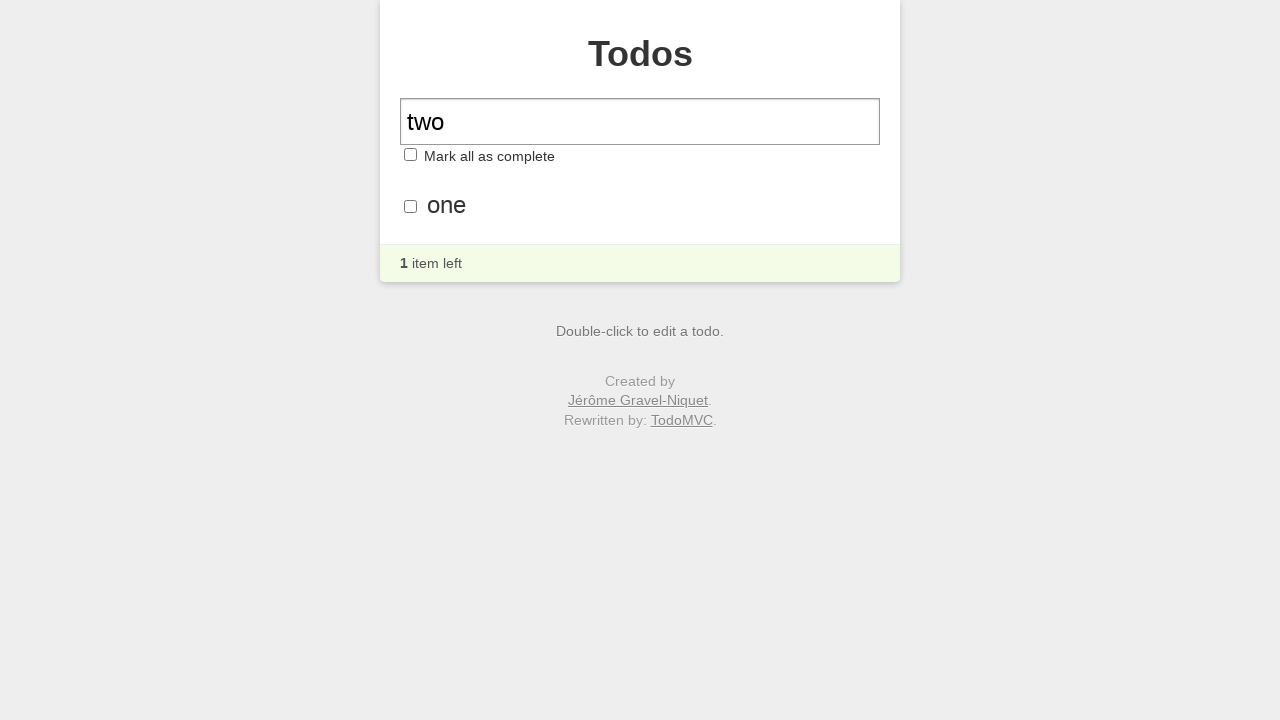

Pressed Enter to add second todo on #new-todo
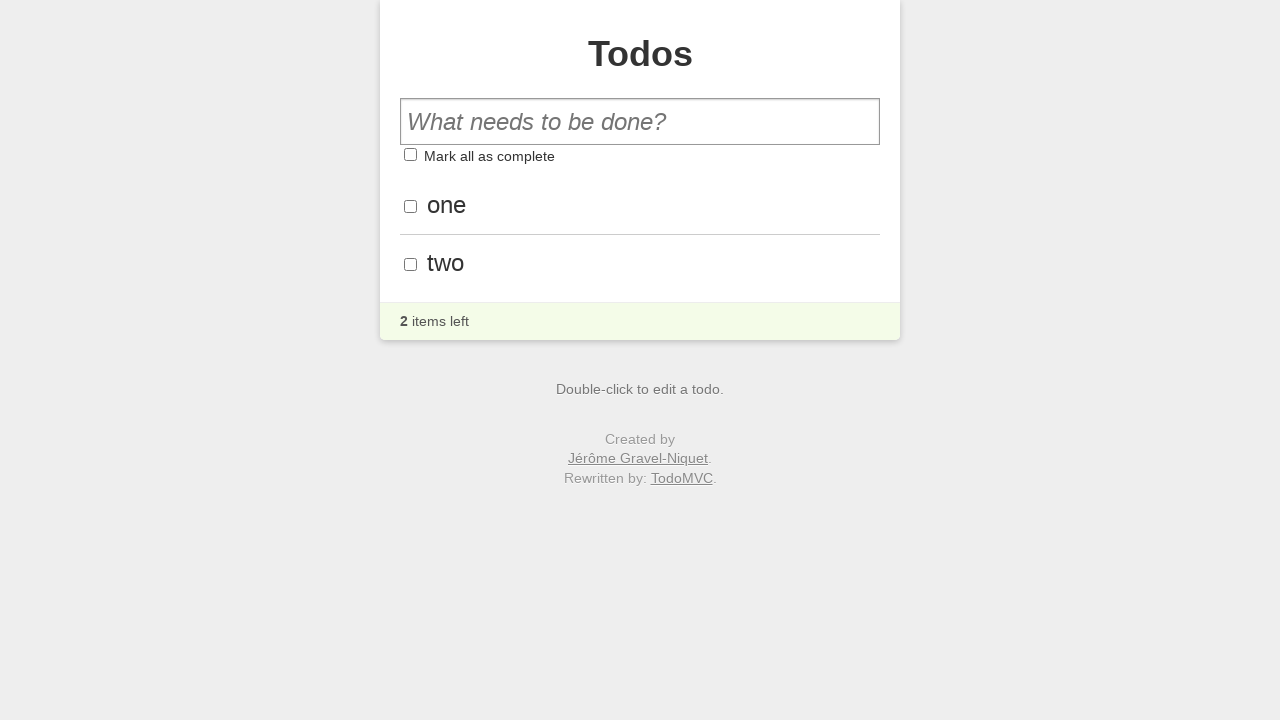

Waited for both todo items to appear in the list
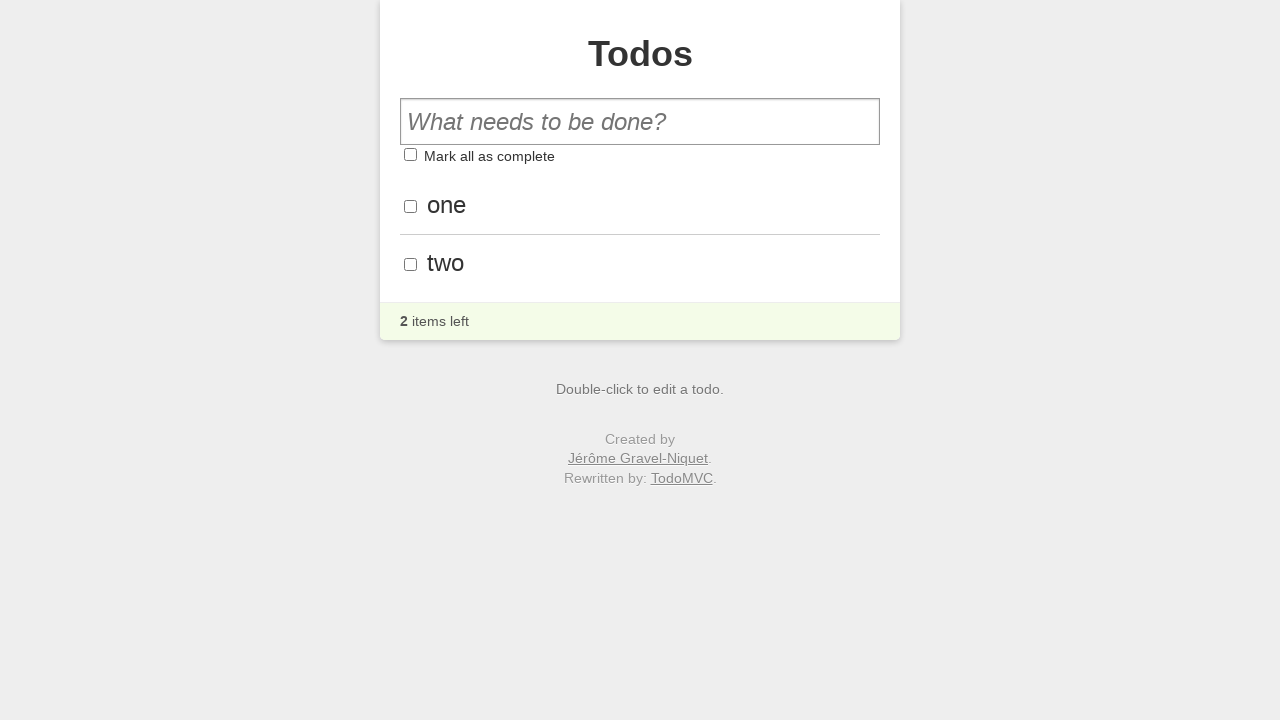

Clicked toggle all checkbox to check both todos at (410, 155) on #toggle-all
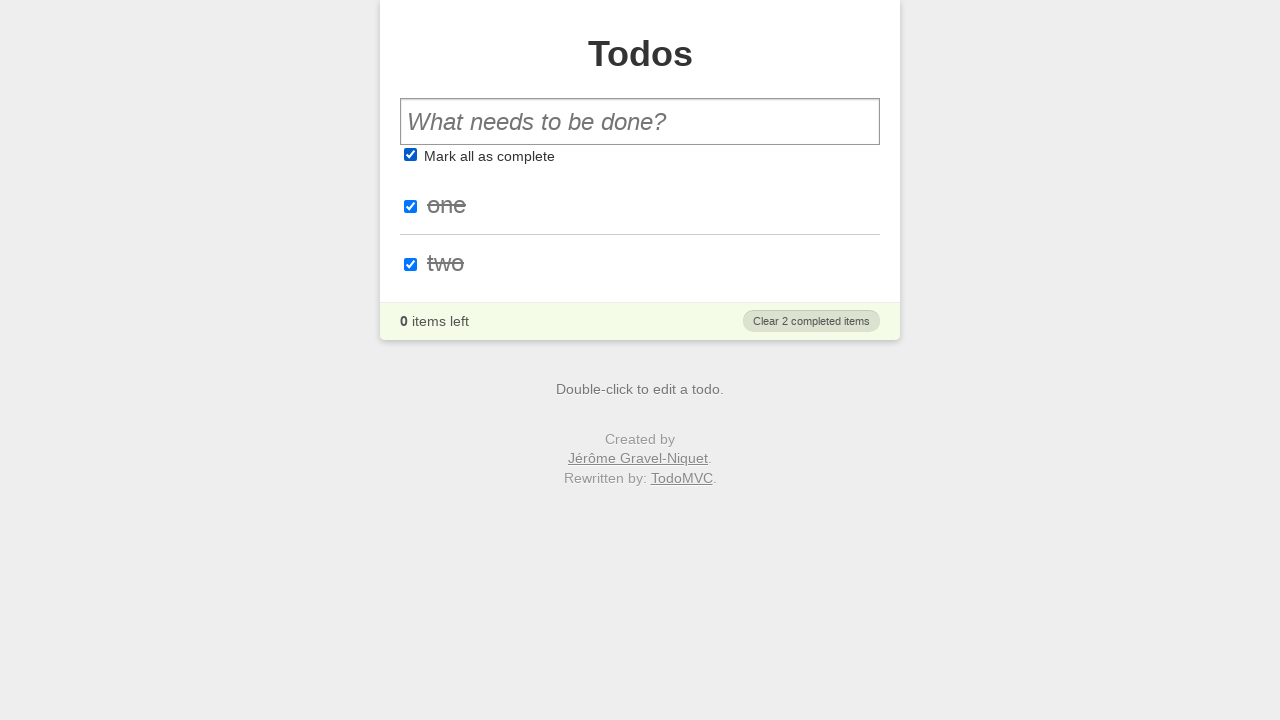

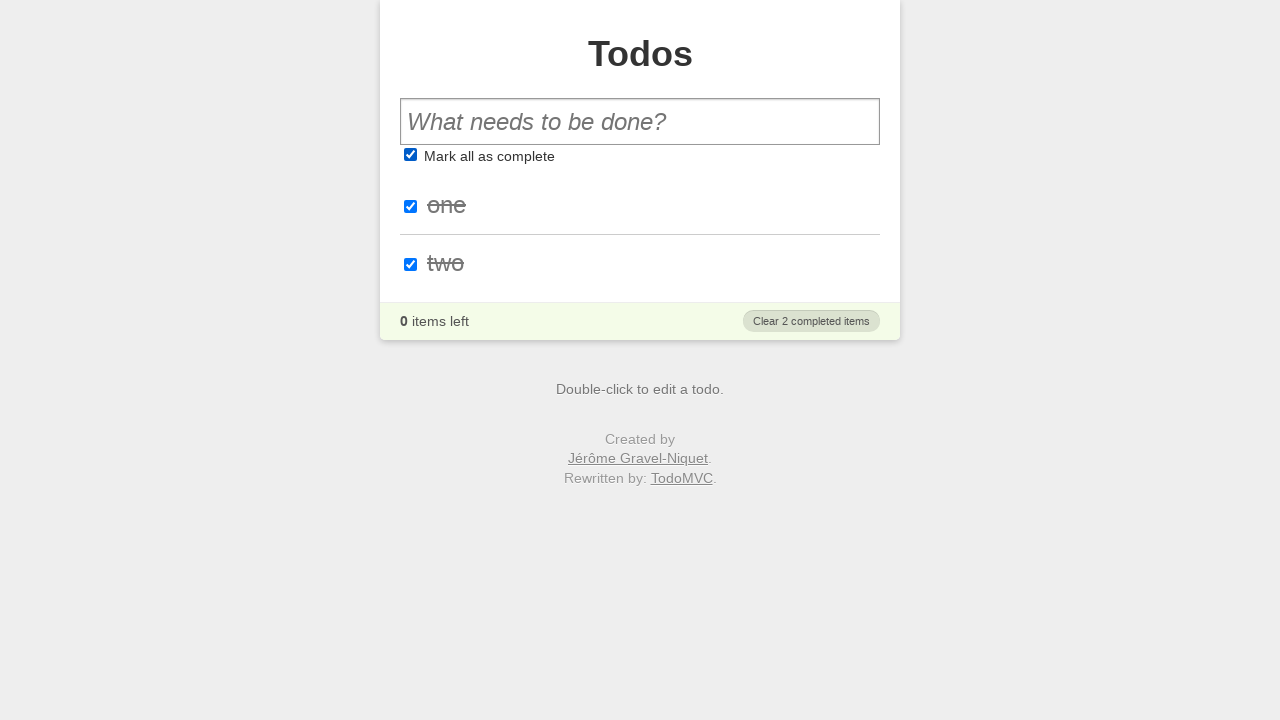